Verifies time text element and checks if it matches expected value

Starting URL: http://only-testing-blog.blogspot.in/2014/01/textbox.html

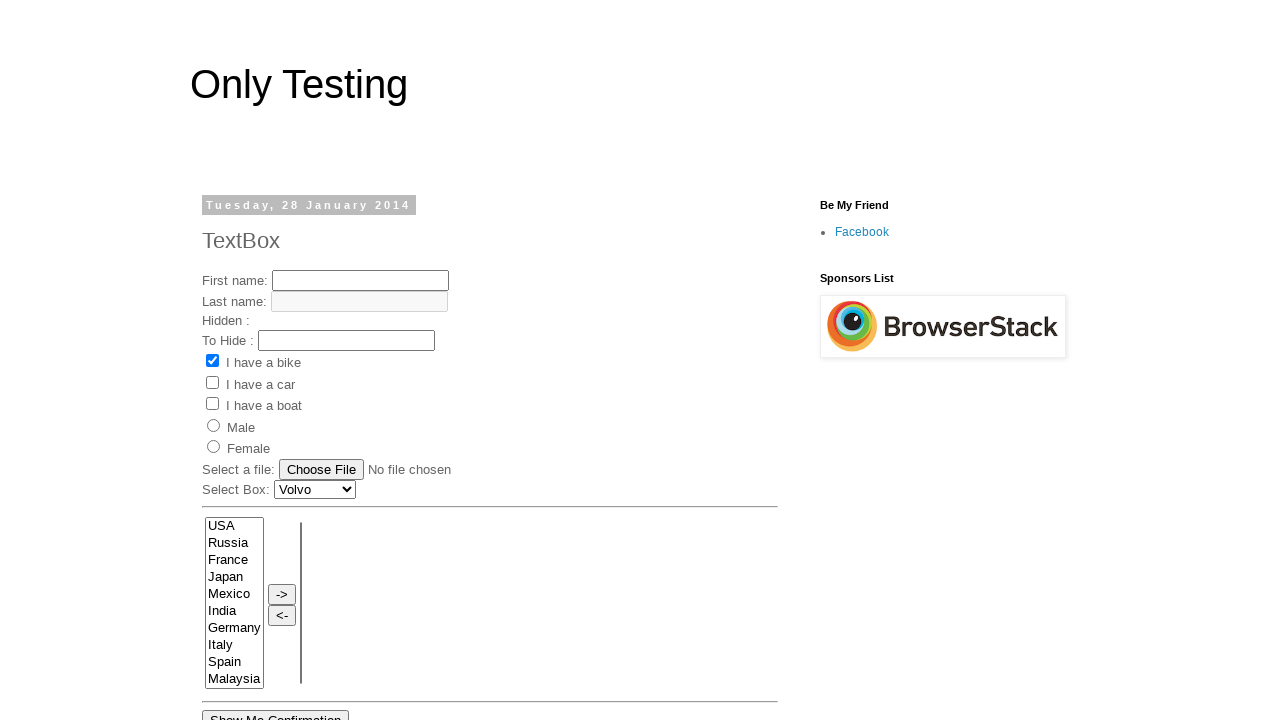

Navigated to textbox test page
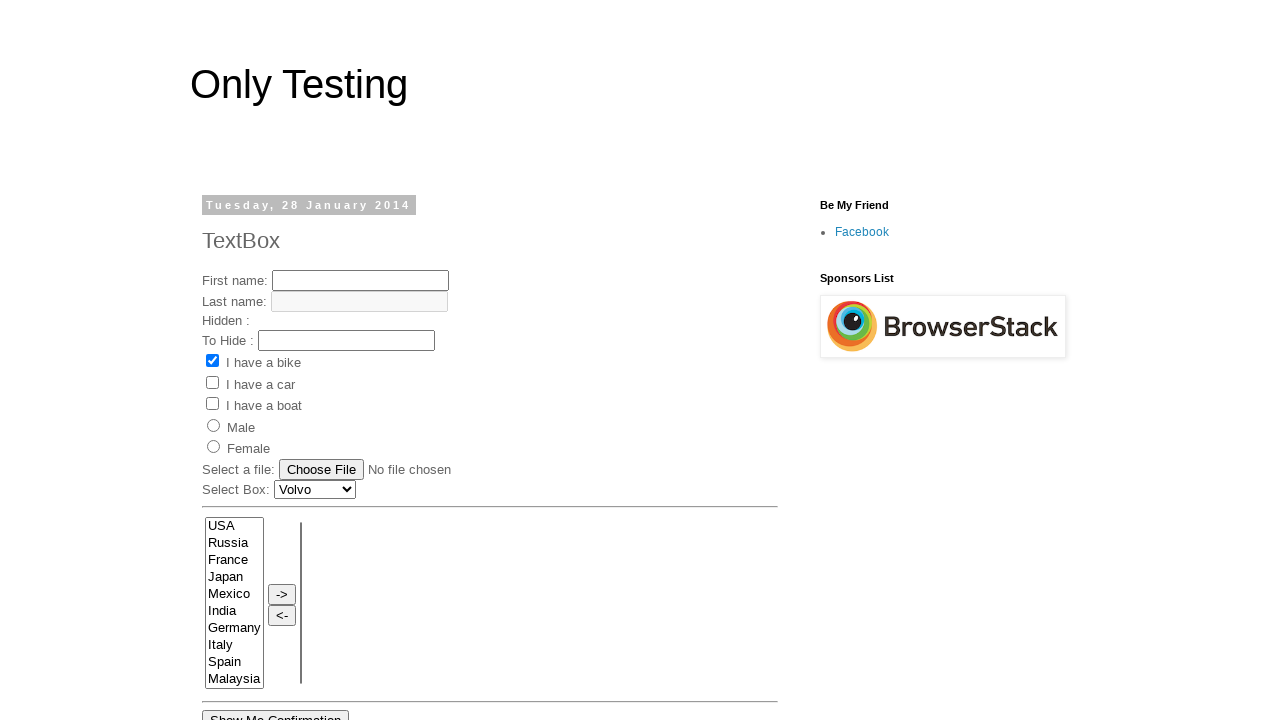

Retrieved text content from timeLeft element
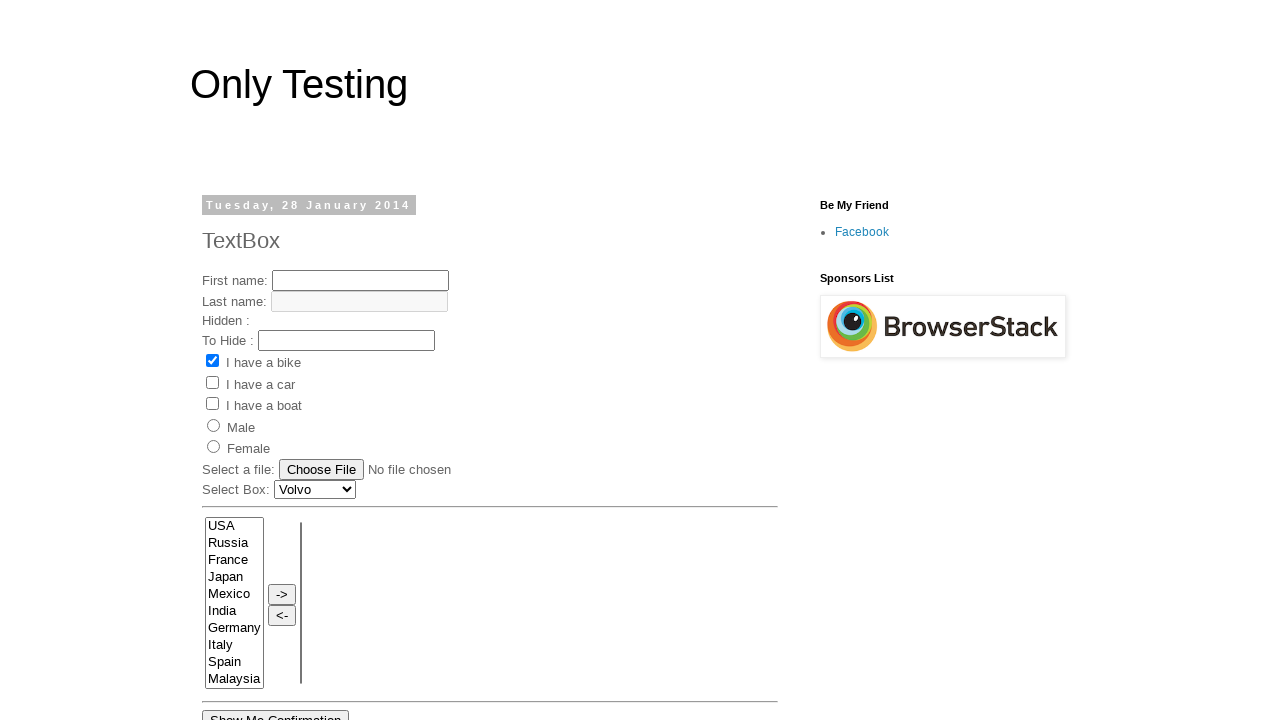

Verification failed: Expected 'Tuesday, 28 January 2014' but got '
Time Left: 10 seconds'
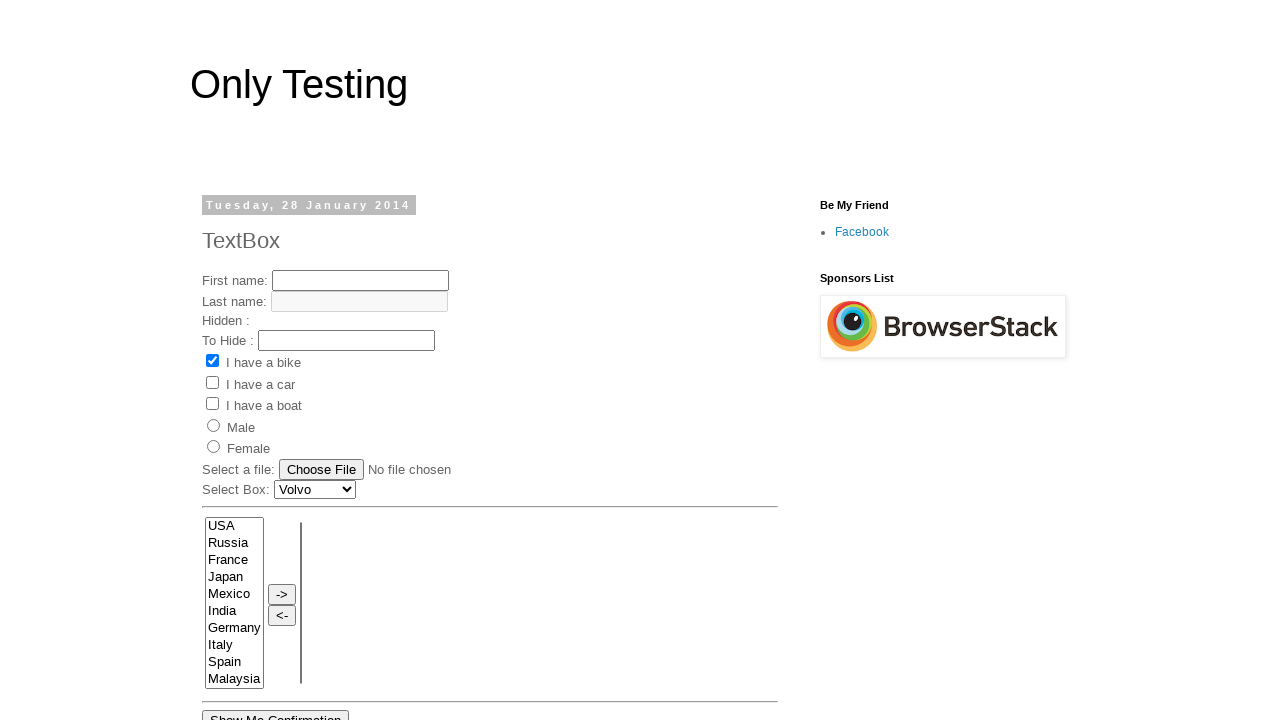

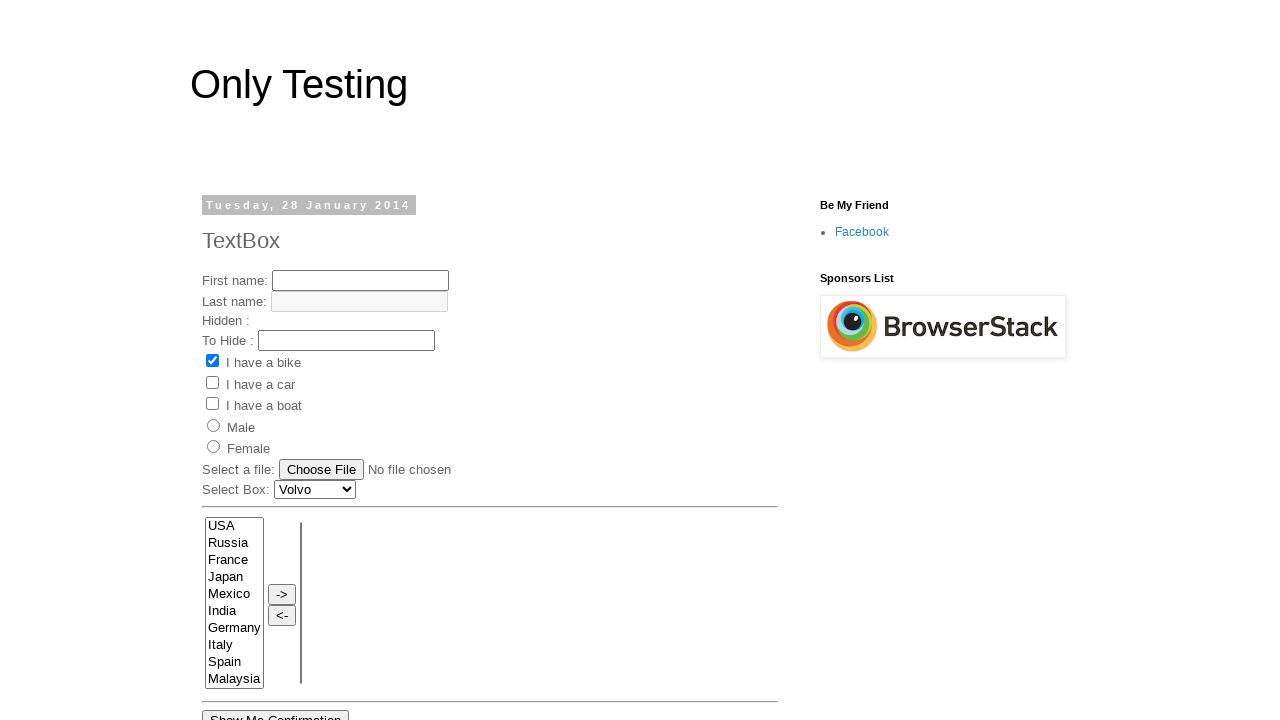